Tests the currency converter page by clicking on the bank selector dropdown and verifying that Monobank option exists

Starting URL: https://finance.i.ua/converter/

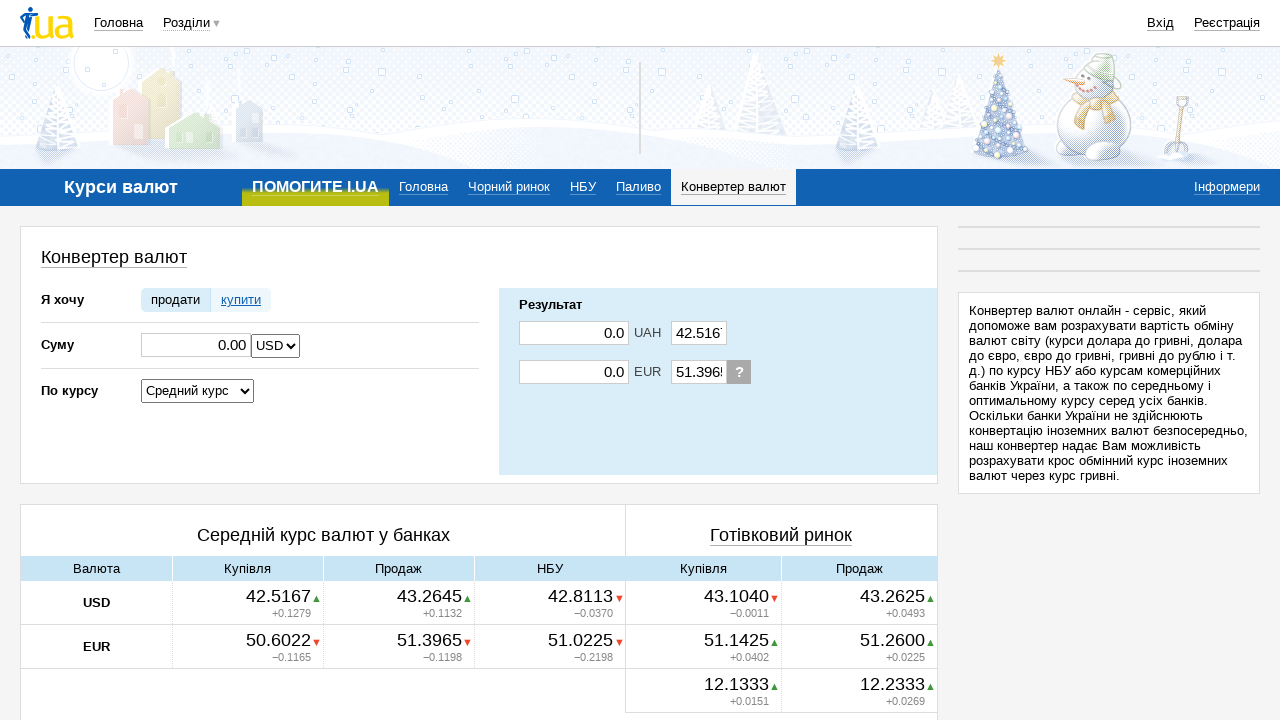

Clicked on the bank selector dropdown at (198, 390) on select#converter_bank
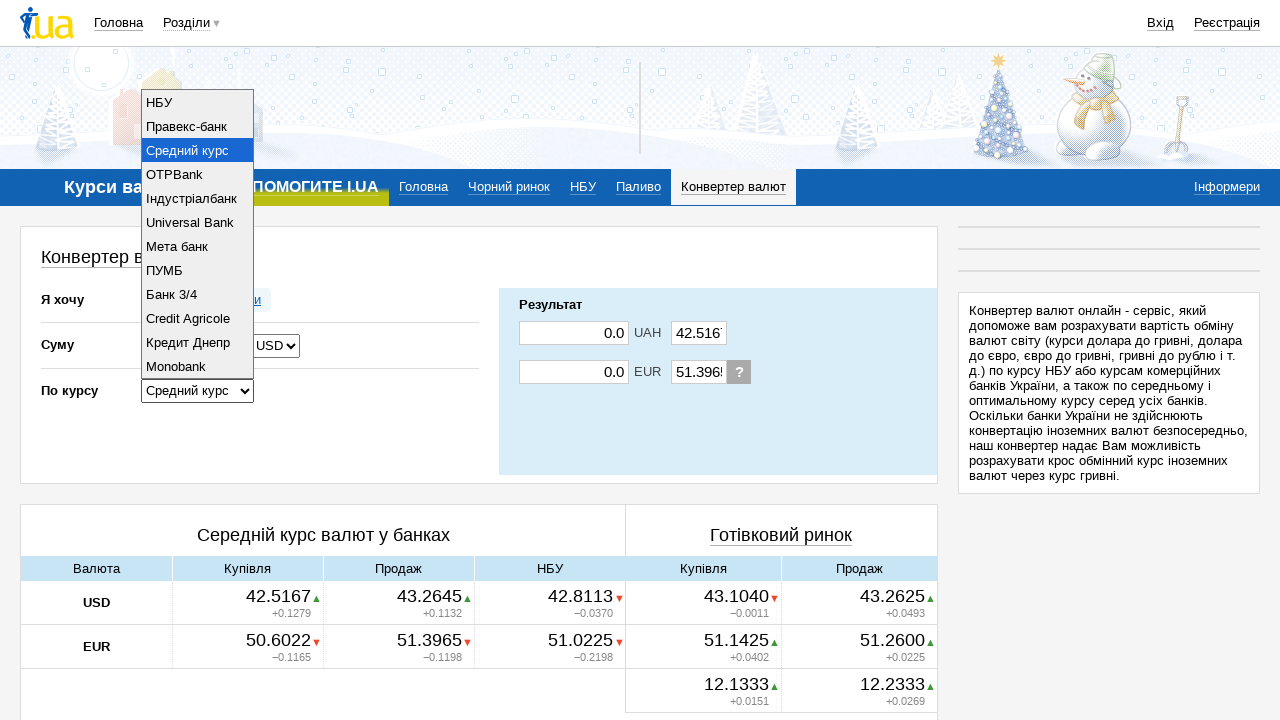

Located Monobank option in the dropdown
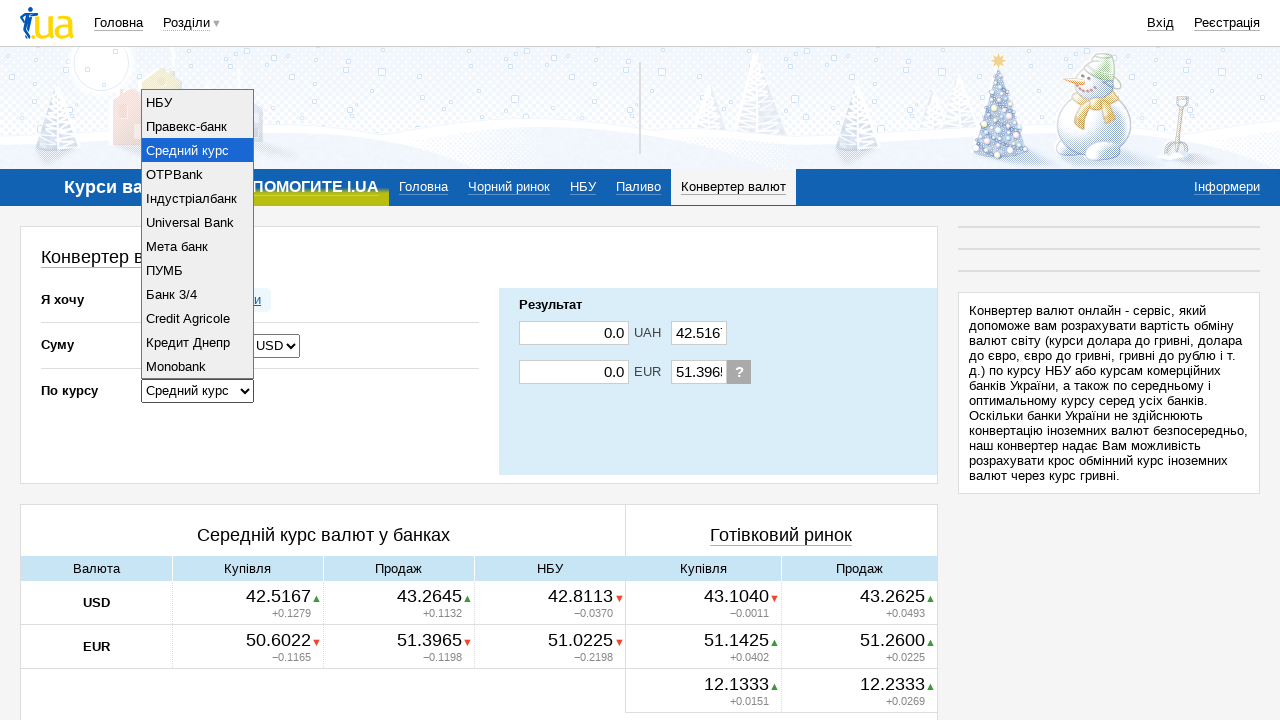

Verified that Monobank option exists in the bank selector
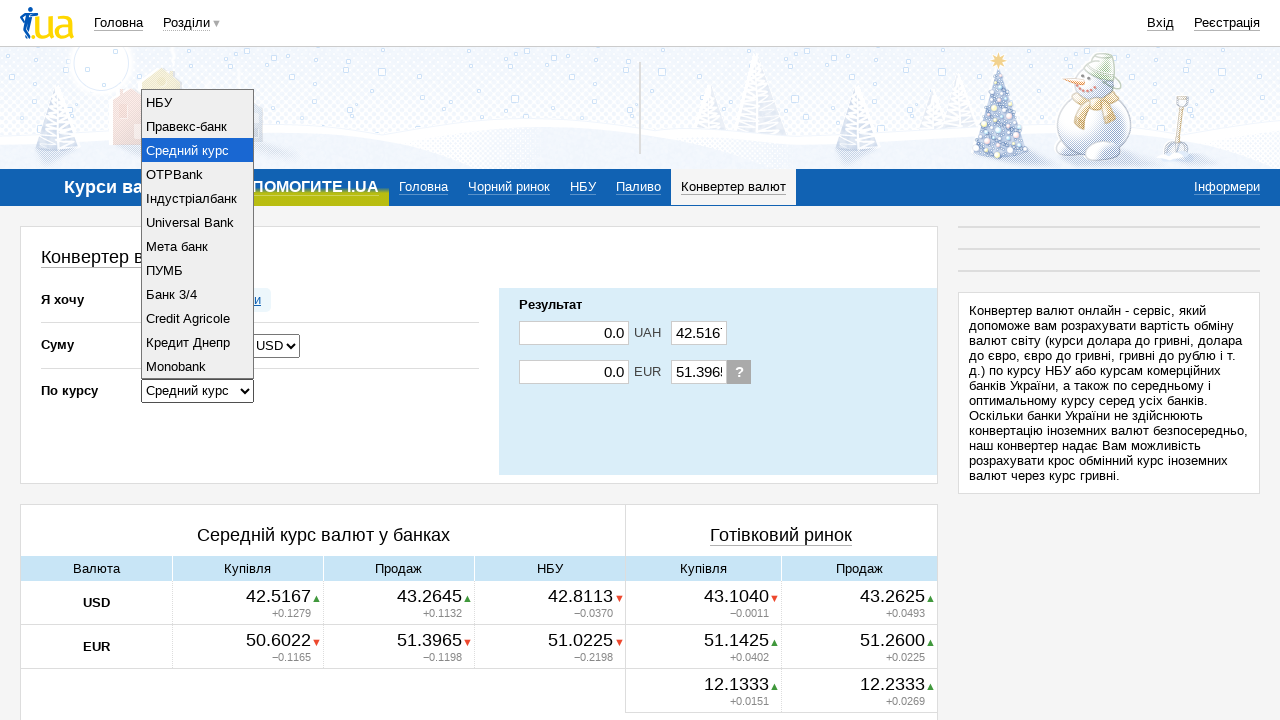

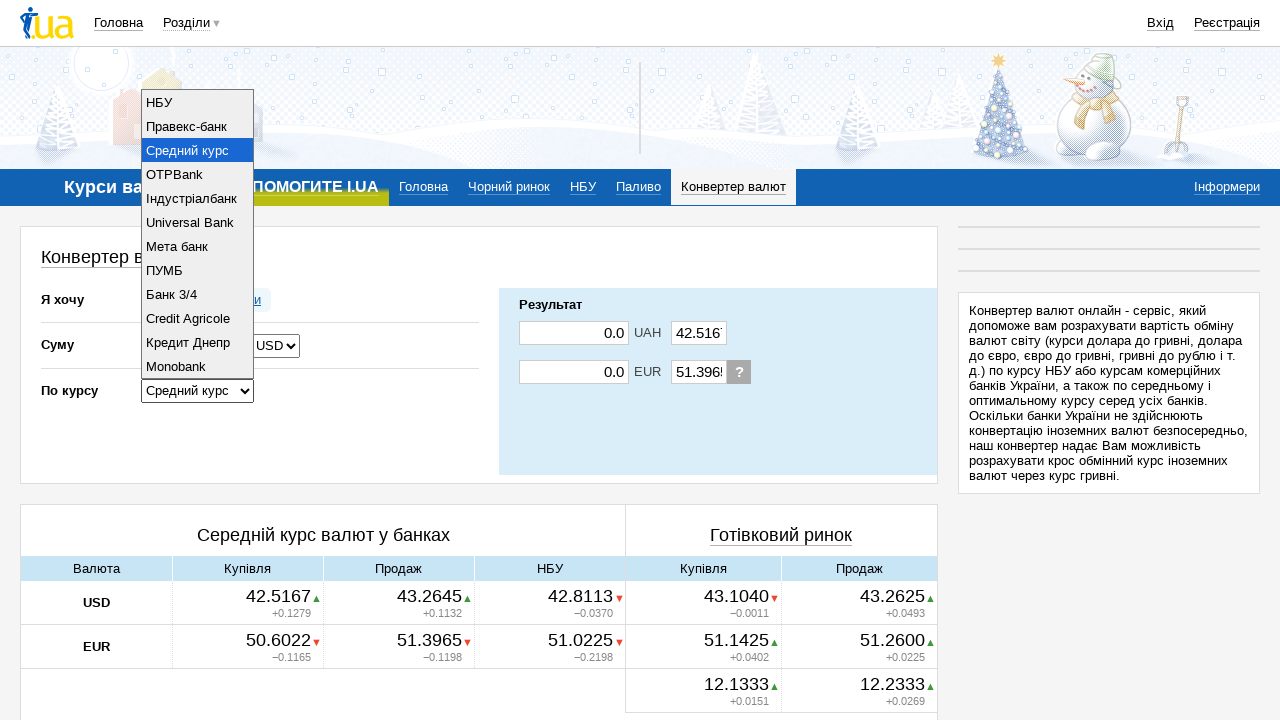